Tests navigation scope by counting links in different sections of the page and opening footer links in new tabs to verify they work correctly

Starting URL: https://rahulshettyacademy.com/AutomationPractice/

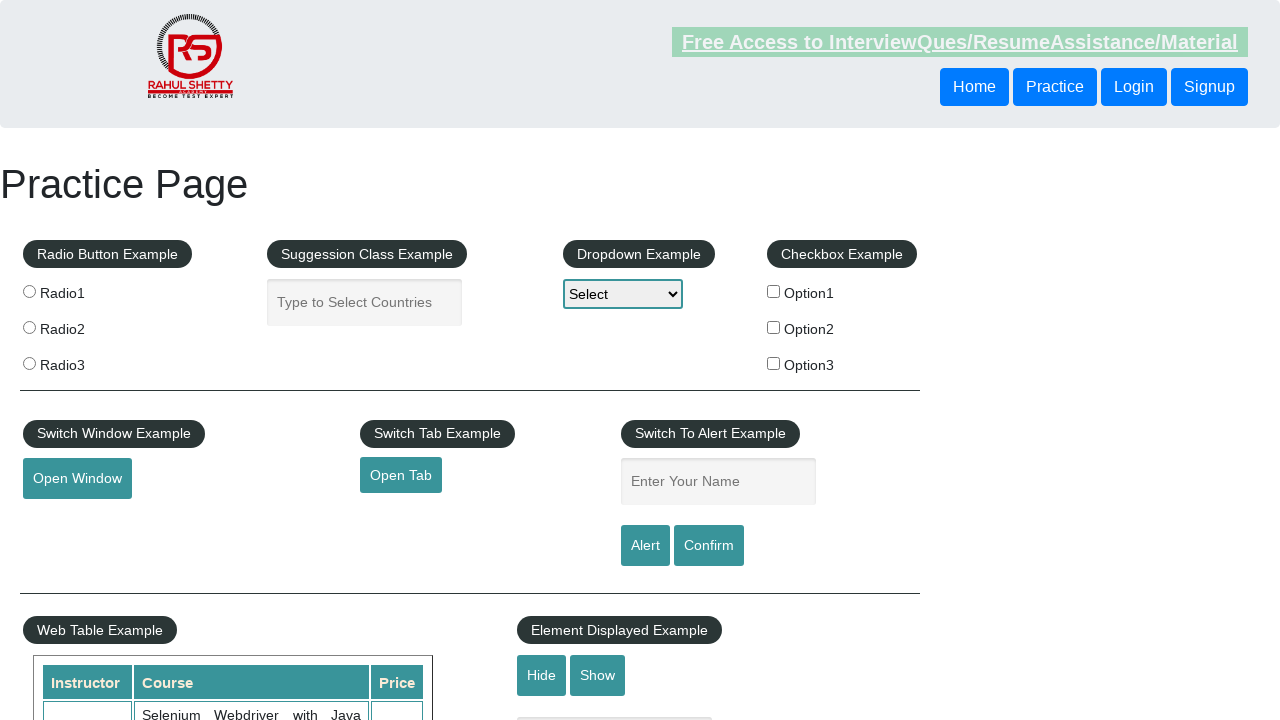

Counted total links on page: 27
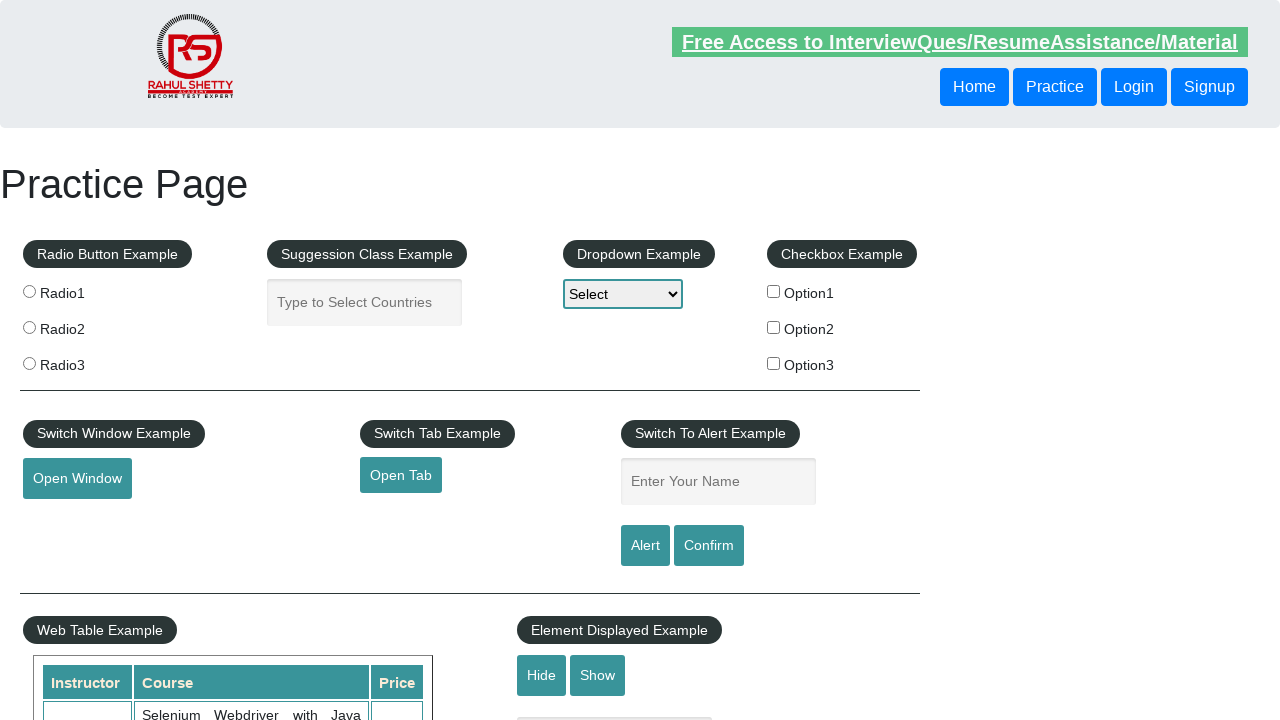

Counted links in footer section: 20
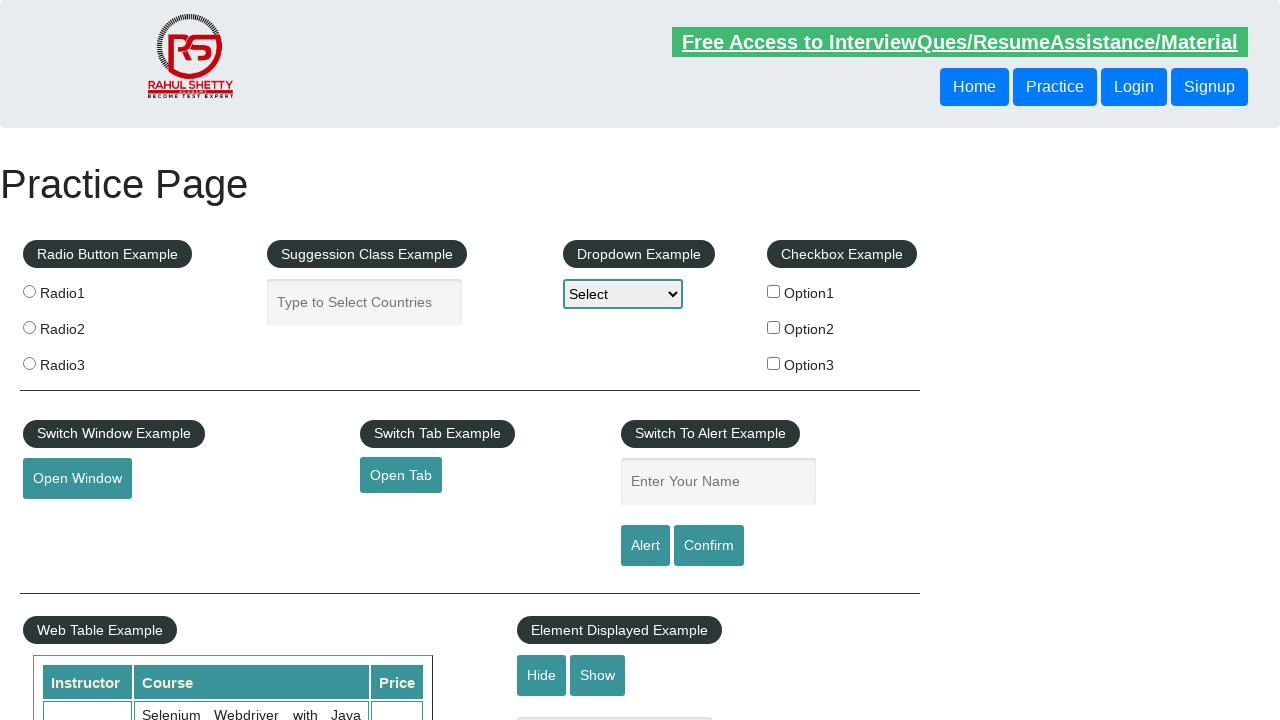

Counted links in first column of footer: 4
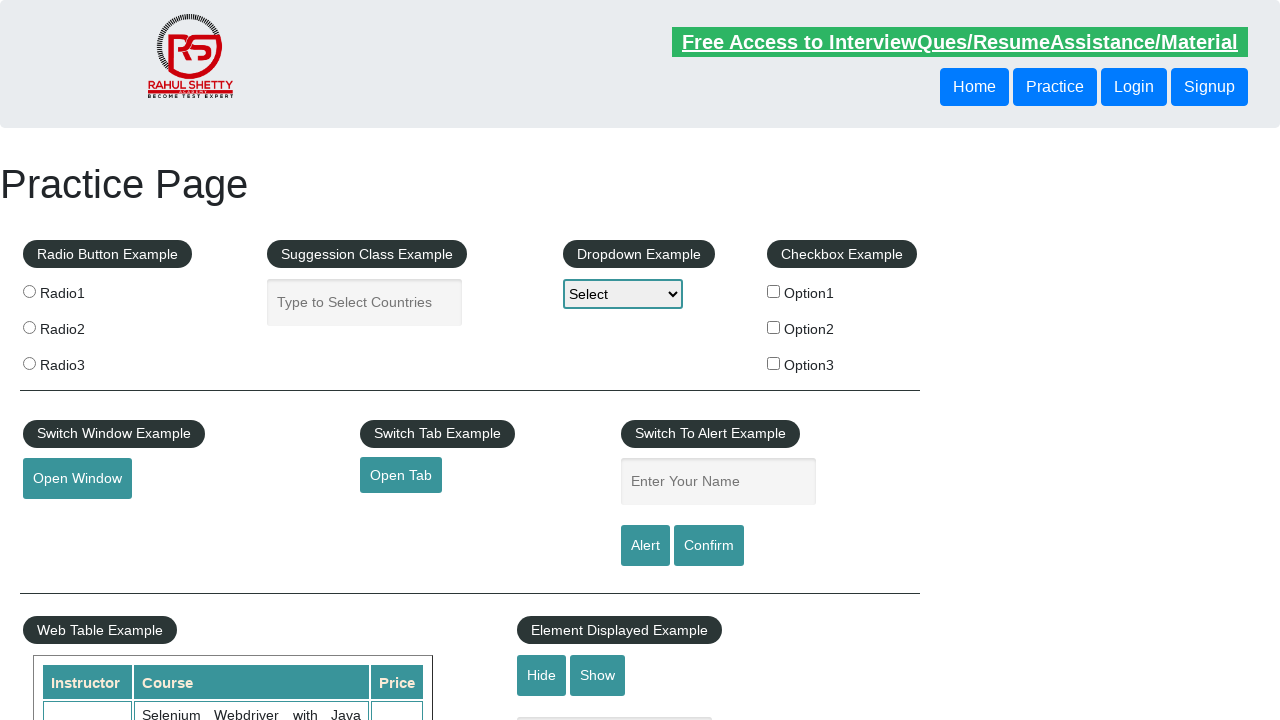

Opened footer link 1 in new tab with Ctrl+Click at (68, 520) on xpath=//div[@id='gf-BIG']/table/tbody/tr/td[1]/ul/li/a >> nth=0
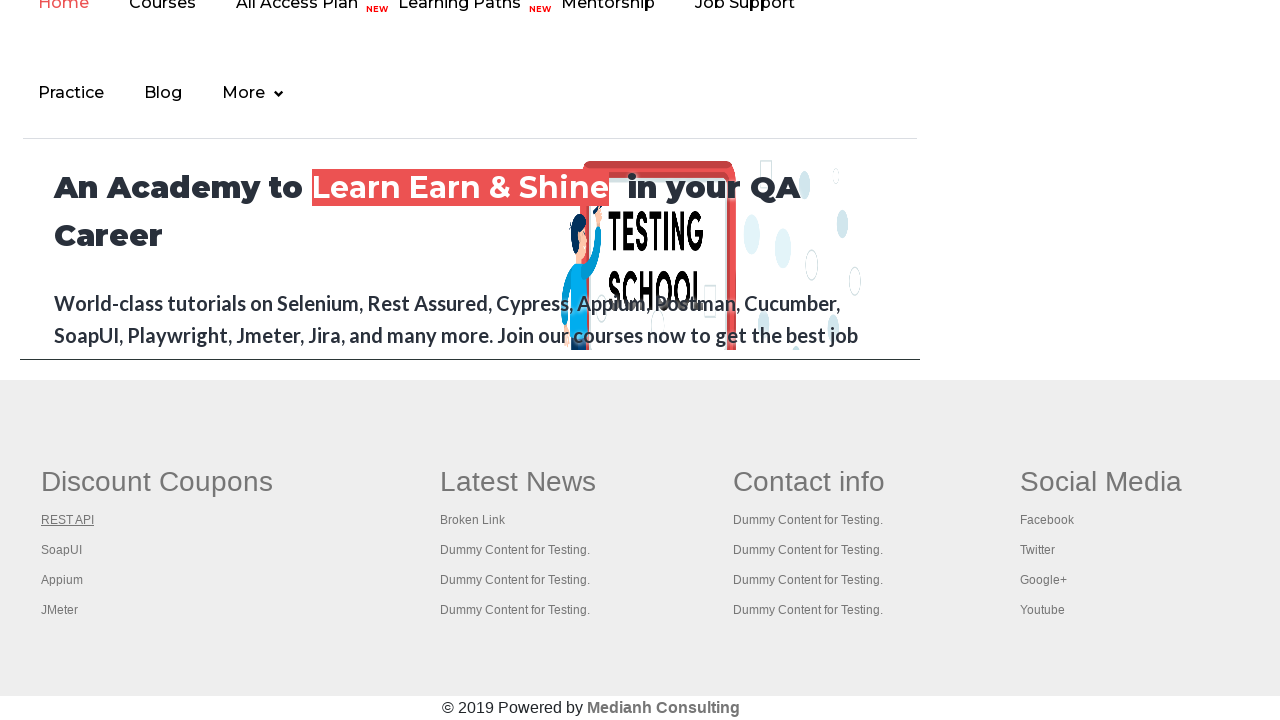

Waited 2 seconds for tab 1 to open
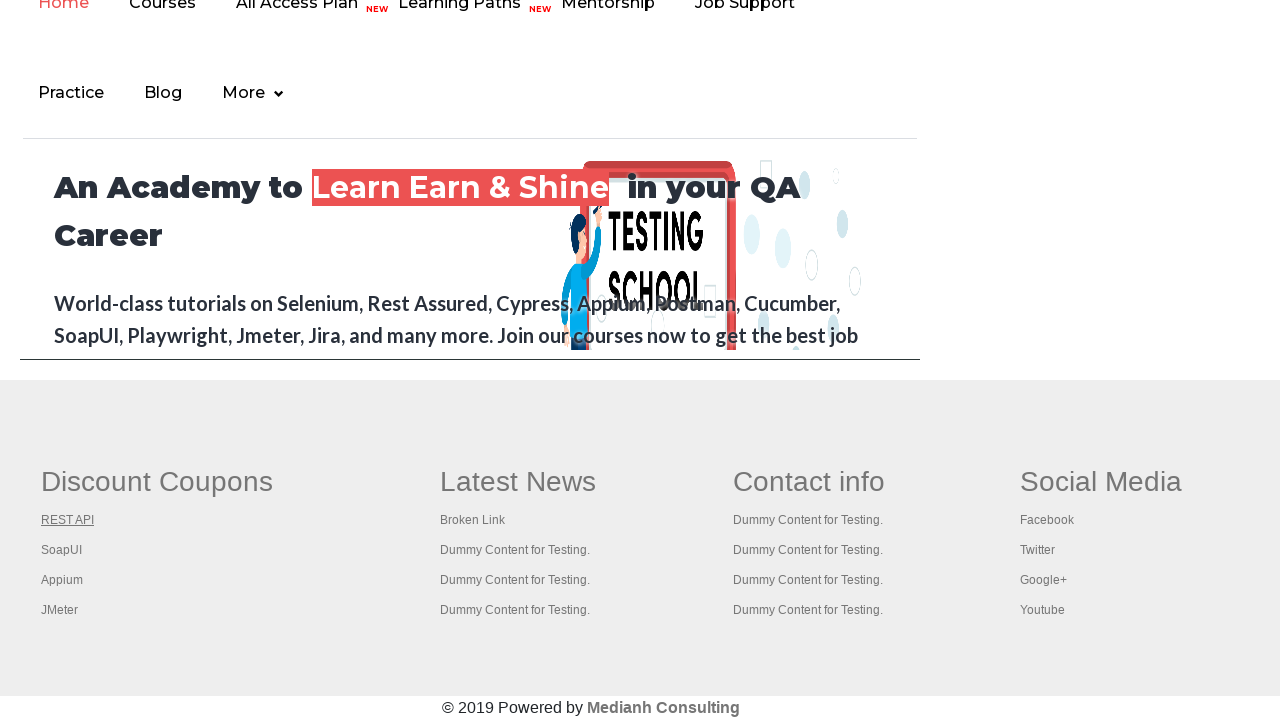

Opened footer link 2 in new tab with Ctrl+Click at (62, 550) on xpath=//div[@id='gf-BIG']/table/tbody/tr/td[1]/ul/li/a >> nth=1
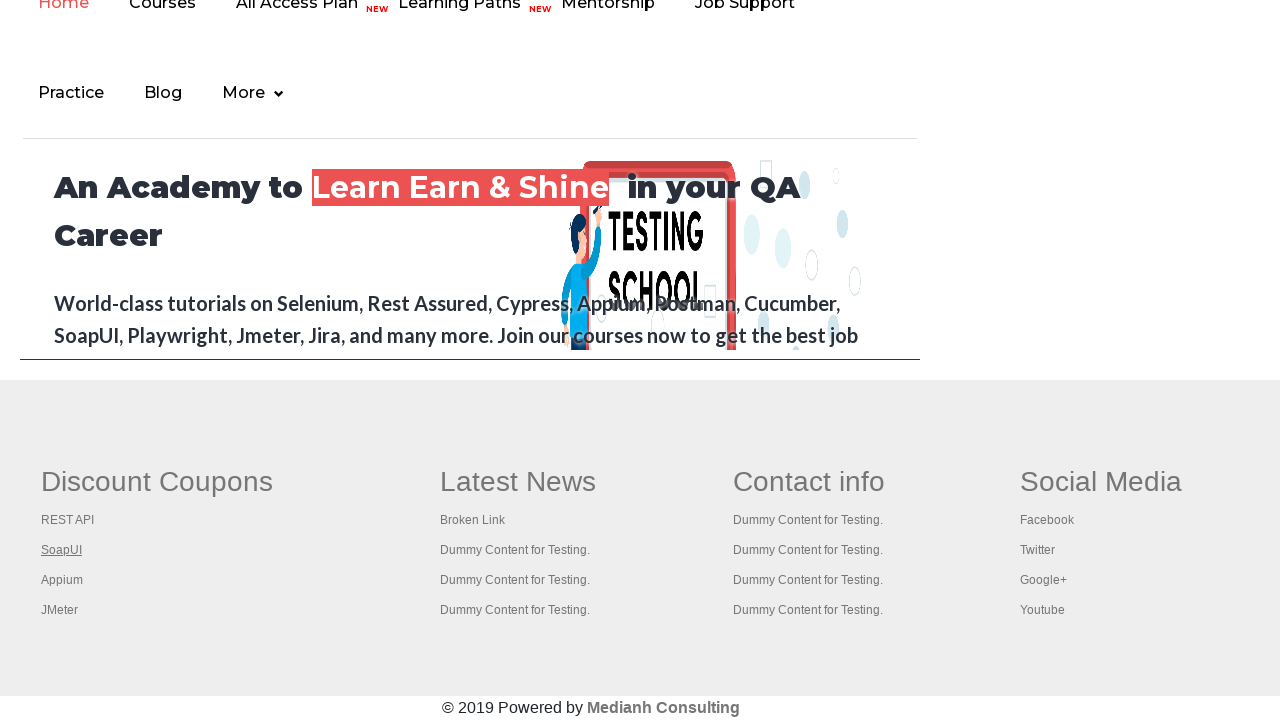

Waited 2 seconds for tab 2 to open
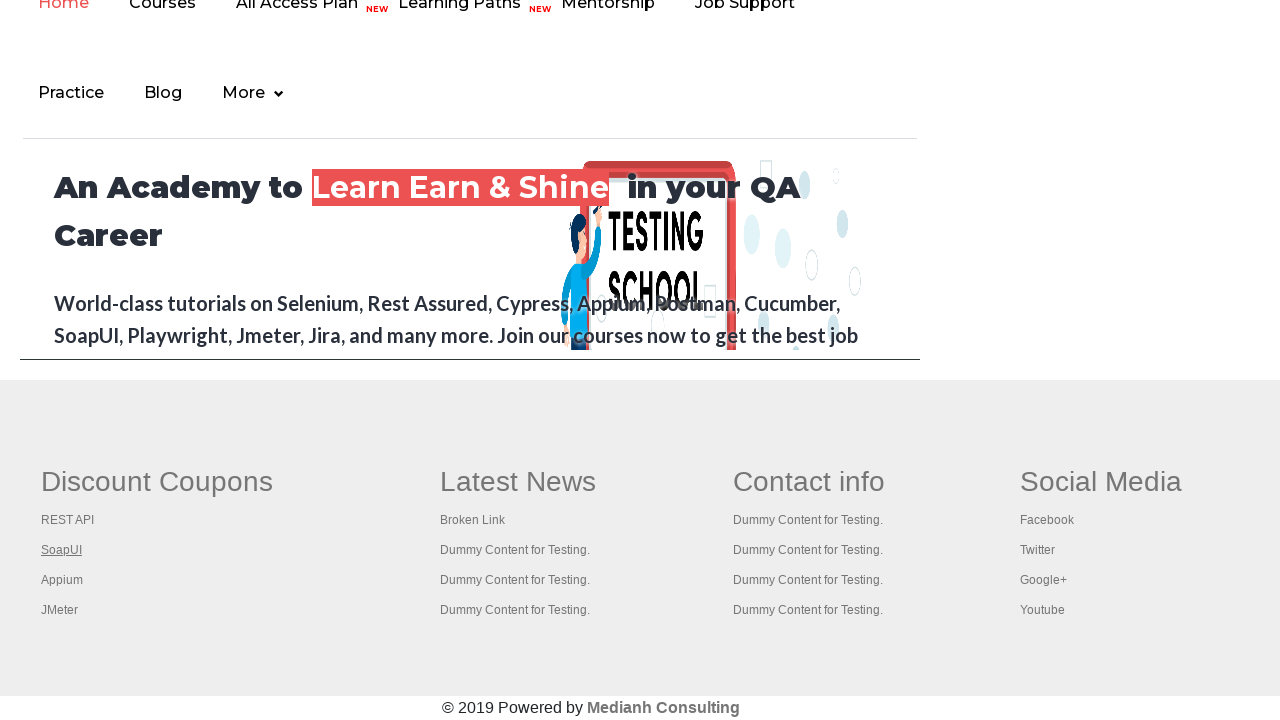

Opened footer link 3 in new tab with Ctrl+Click at (62, 580) on xpath=//div[@id='gf-BIG']/table/tbody/tr/td[1]/ul/li/a >> nth=2
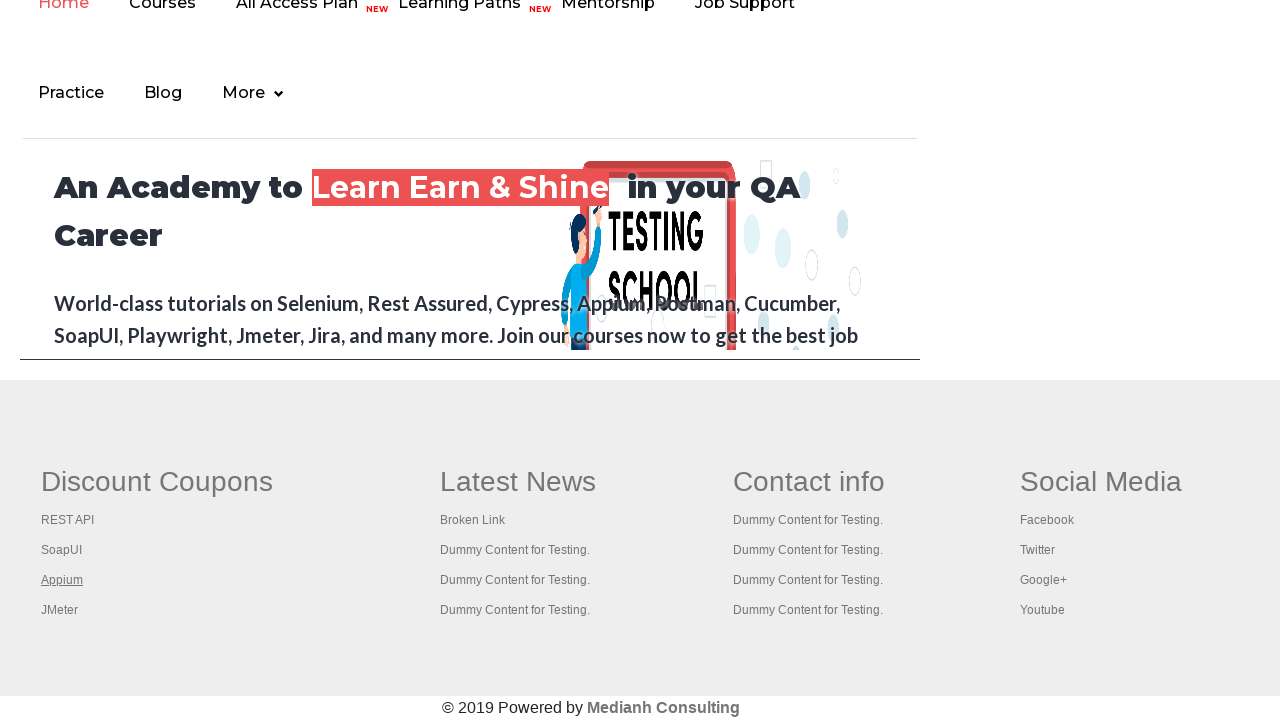

Waited 2 seconds for tab 3 to open
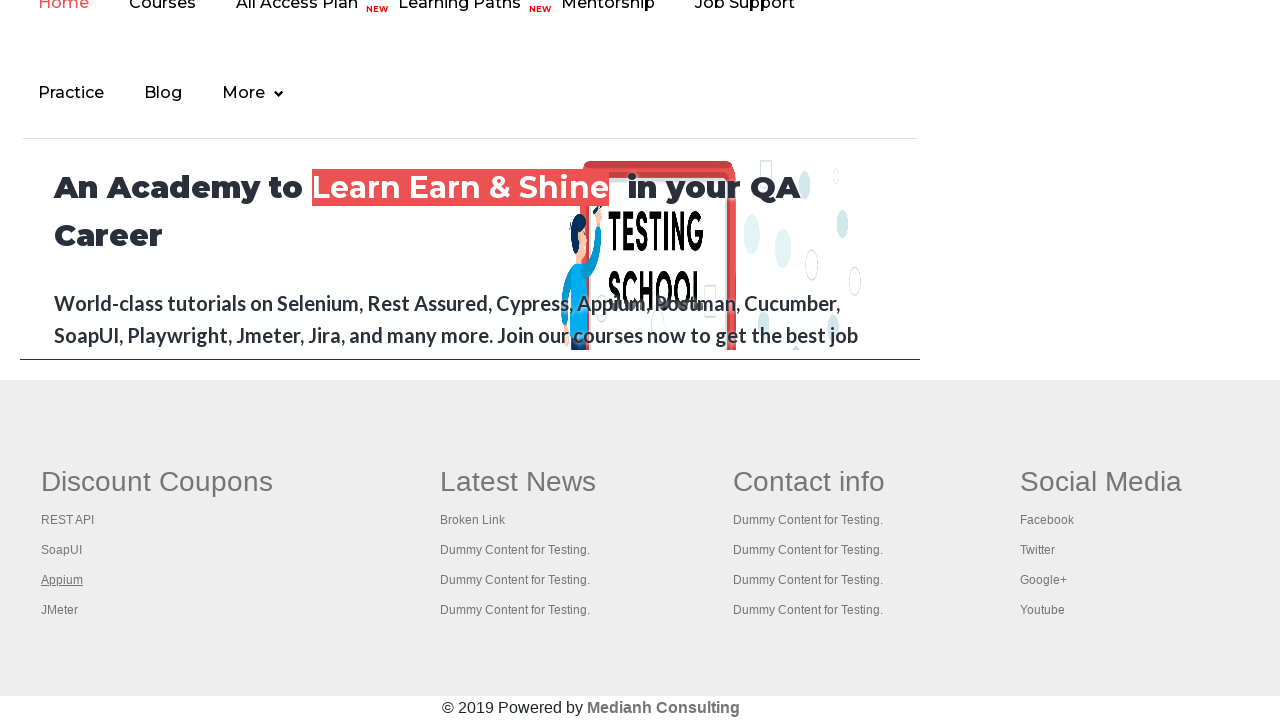

Opened footer link 4 in new tab with Ctrl+Click at (60, 610) on xpath=//div[@id='gf-BIG']/table/tbody/tr/td[1]/ul/li/a >> nth=3
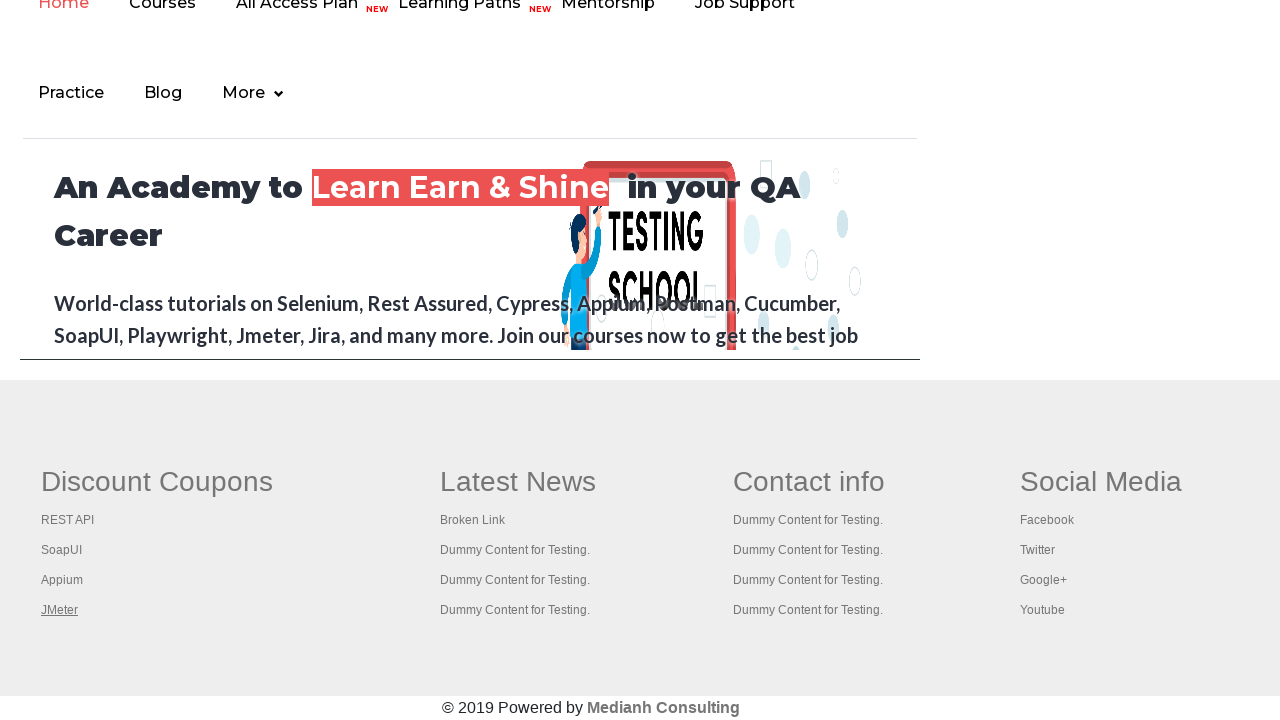

Waited 2 seconds for tab 4 to open
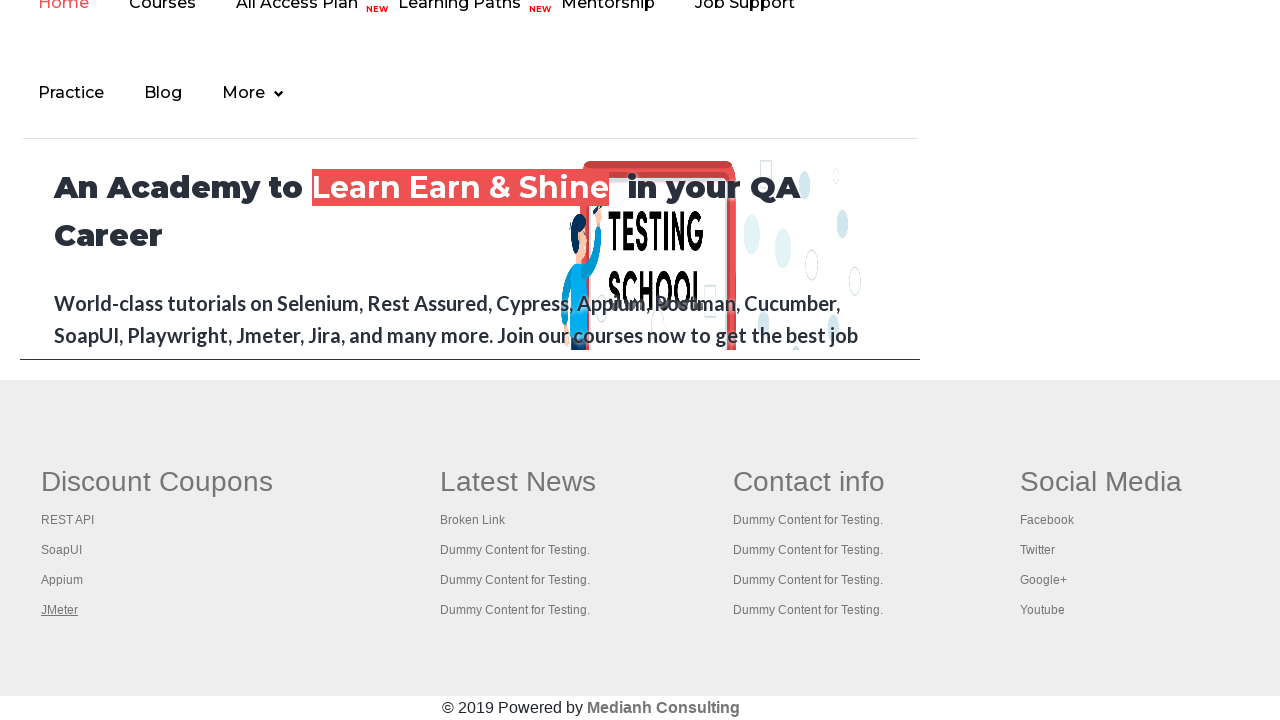

Retrieved all open pages/tabs: 5 total
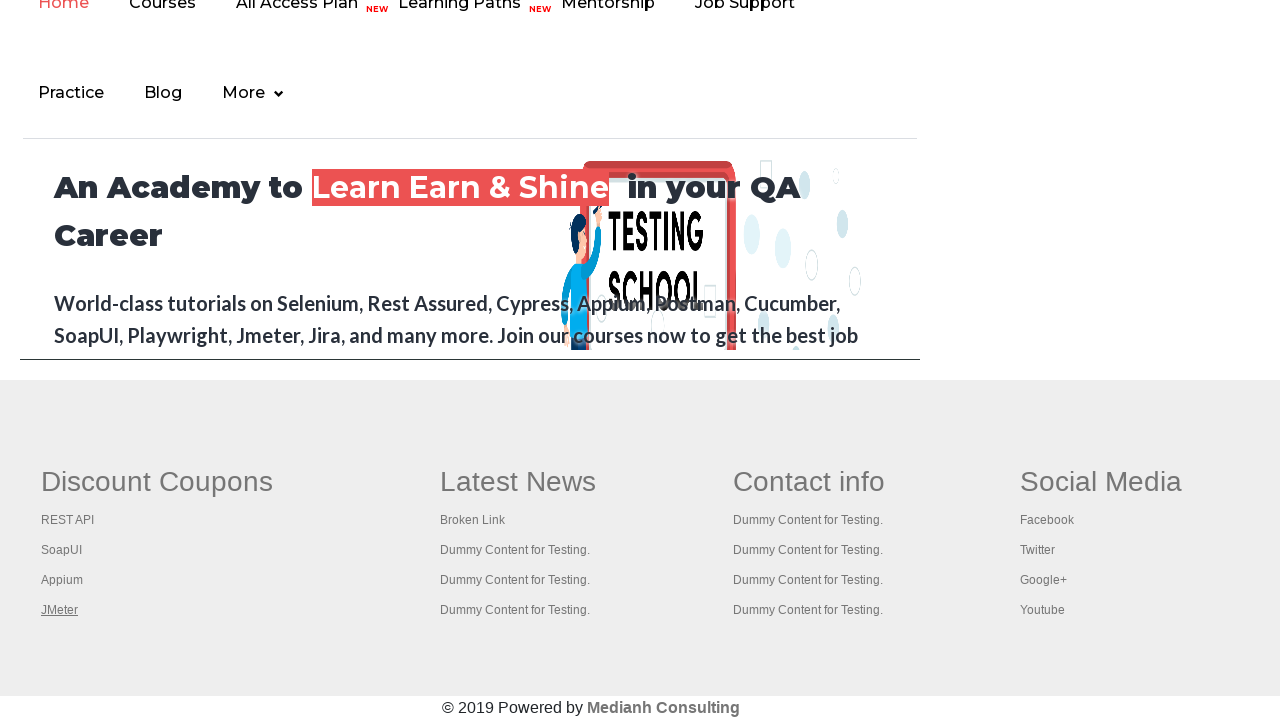

Retrieved page title: Practice Page
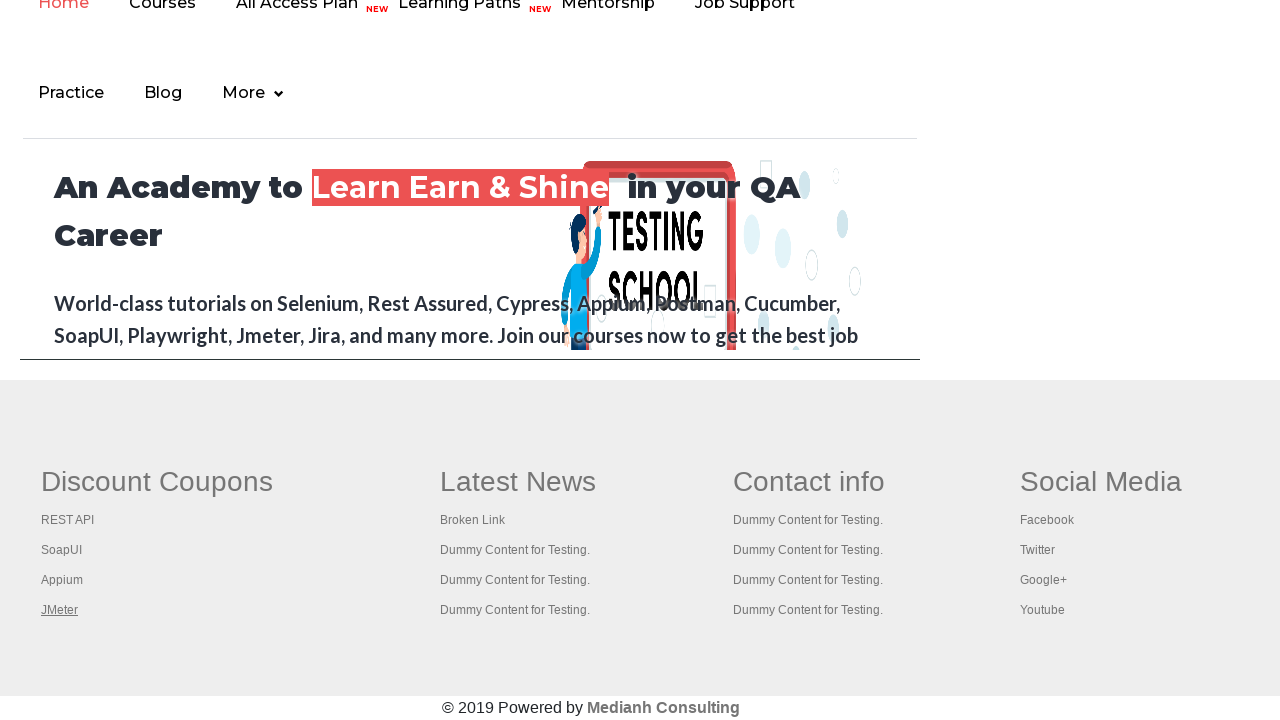

Retrieved page title: REST API Tutorial
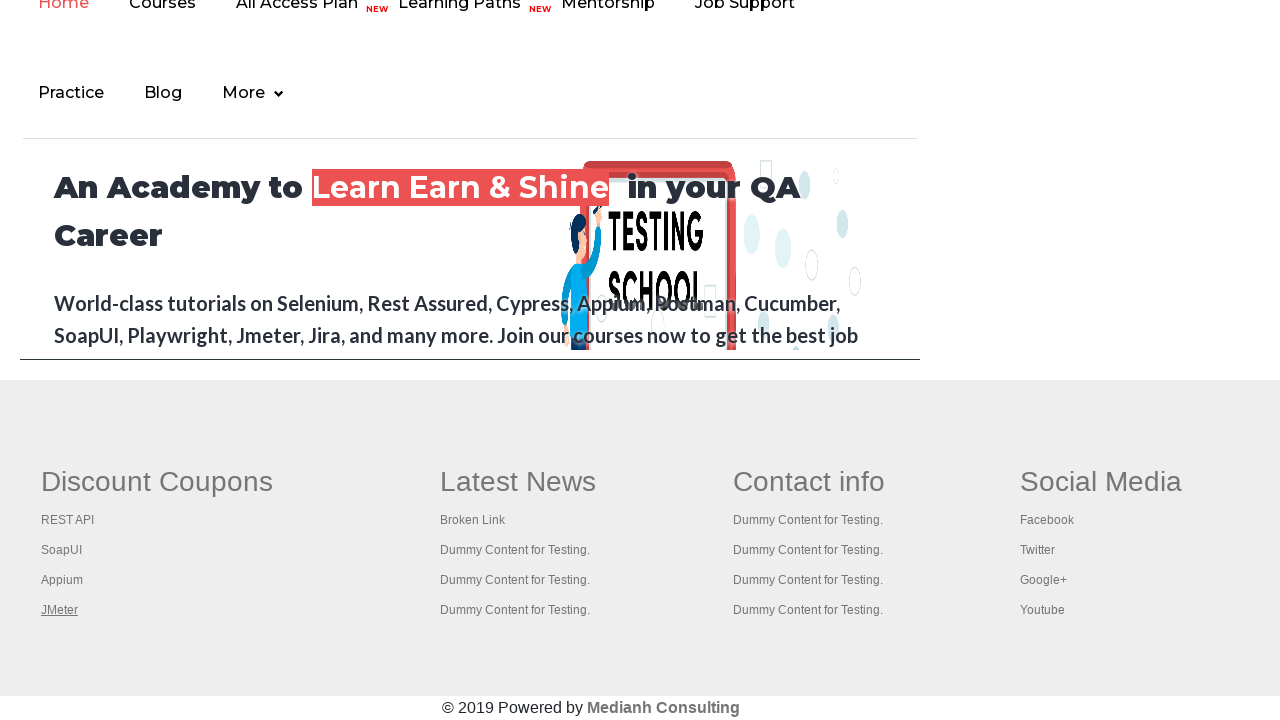

Retrieved page title: The World’s Most Popular API Testing Tool | SoapUI
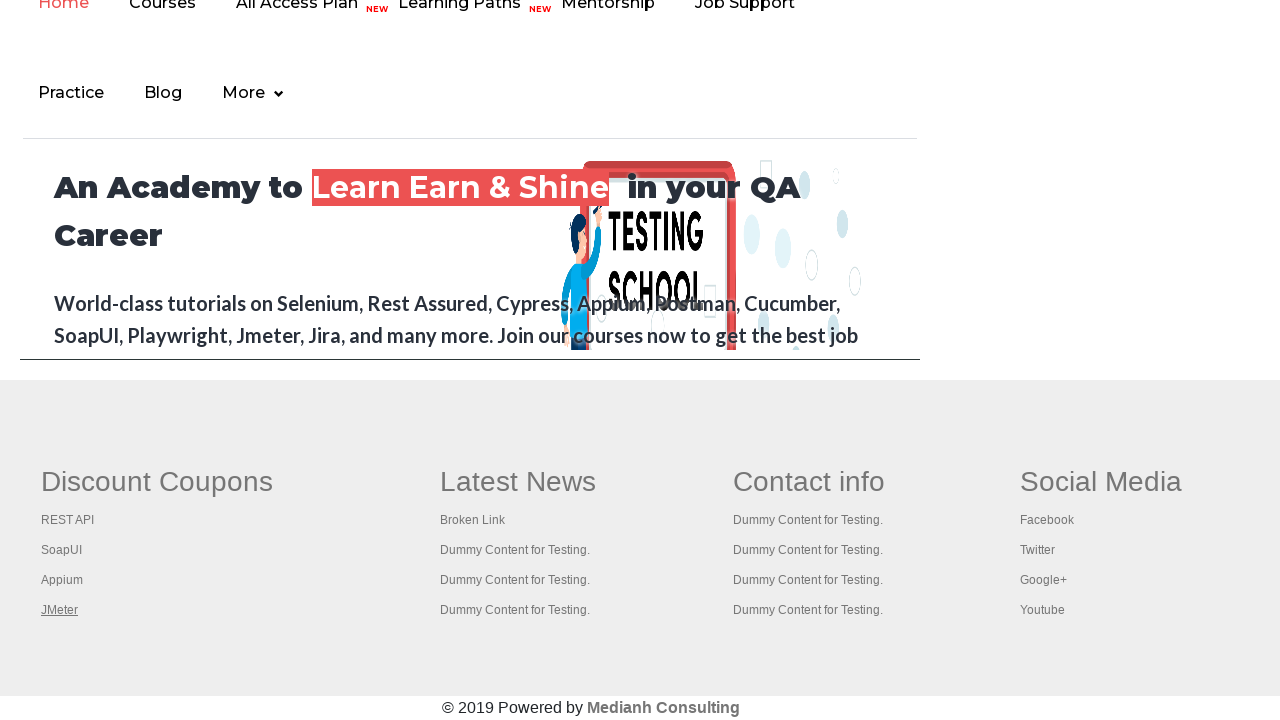

Retrieved page title: Appium tutorial for Mobile Apps testing | RahulShetty Academy | Rahul
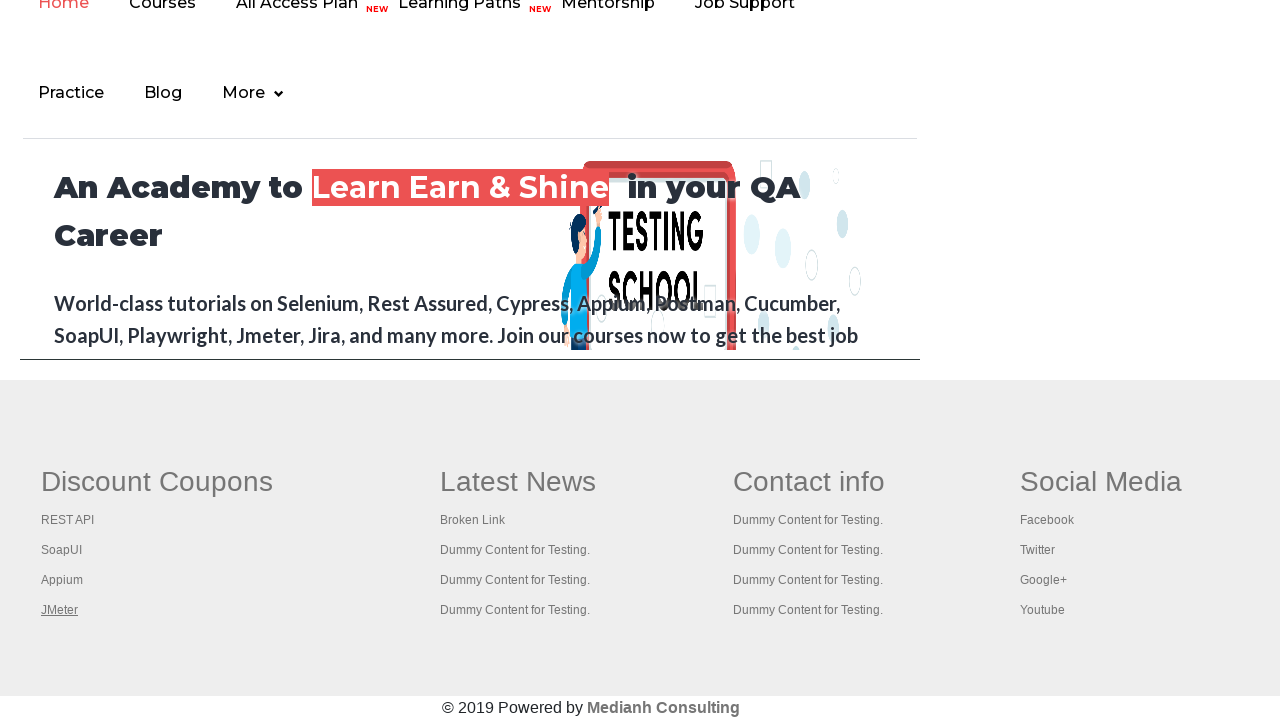

Retrieved page title: Apache JMeter - Apache JMeter™
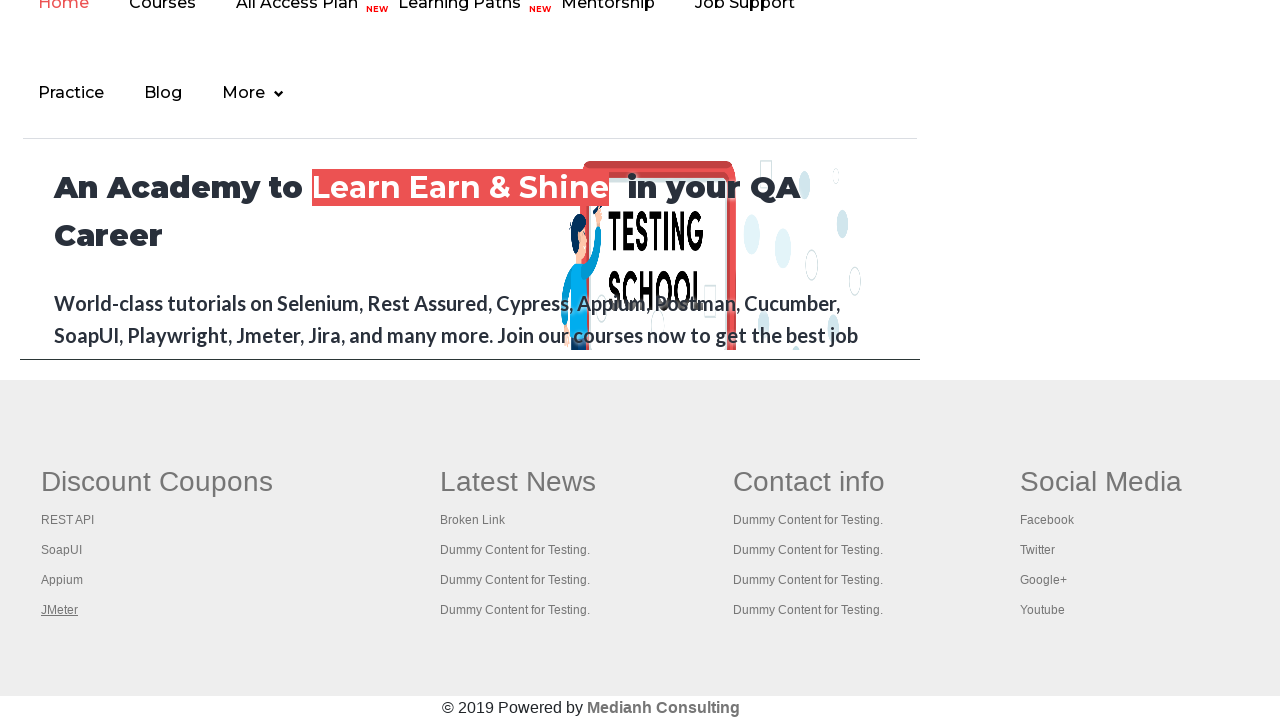

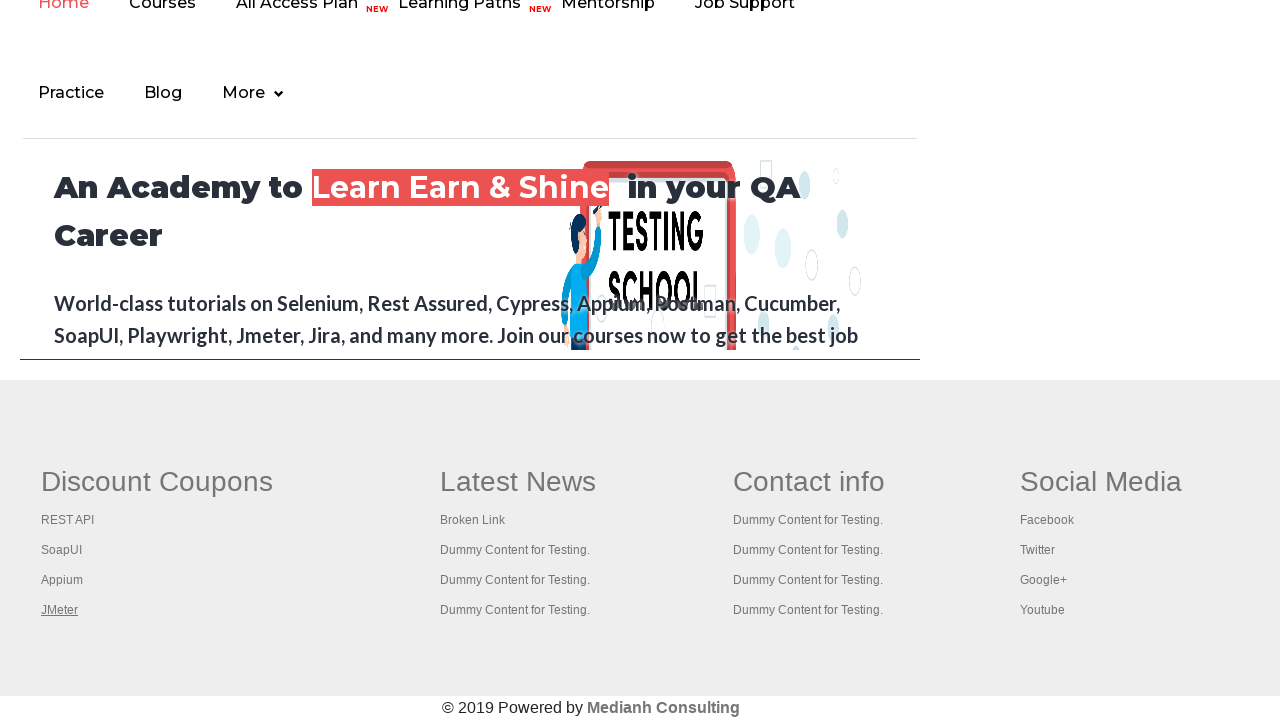